Tests a combo tree dropdown by clicking on the input field and selecting a specific option from the dropdown list

Starting URL: https://www.jqueryscript.net/demo/Drop-Down-Combo-Tree/

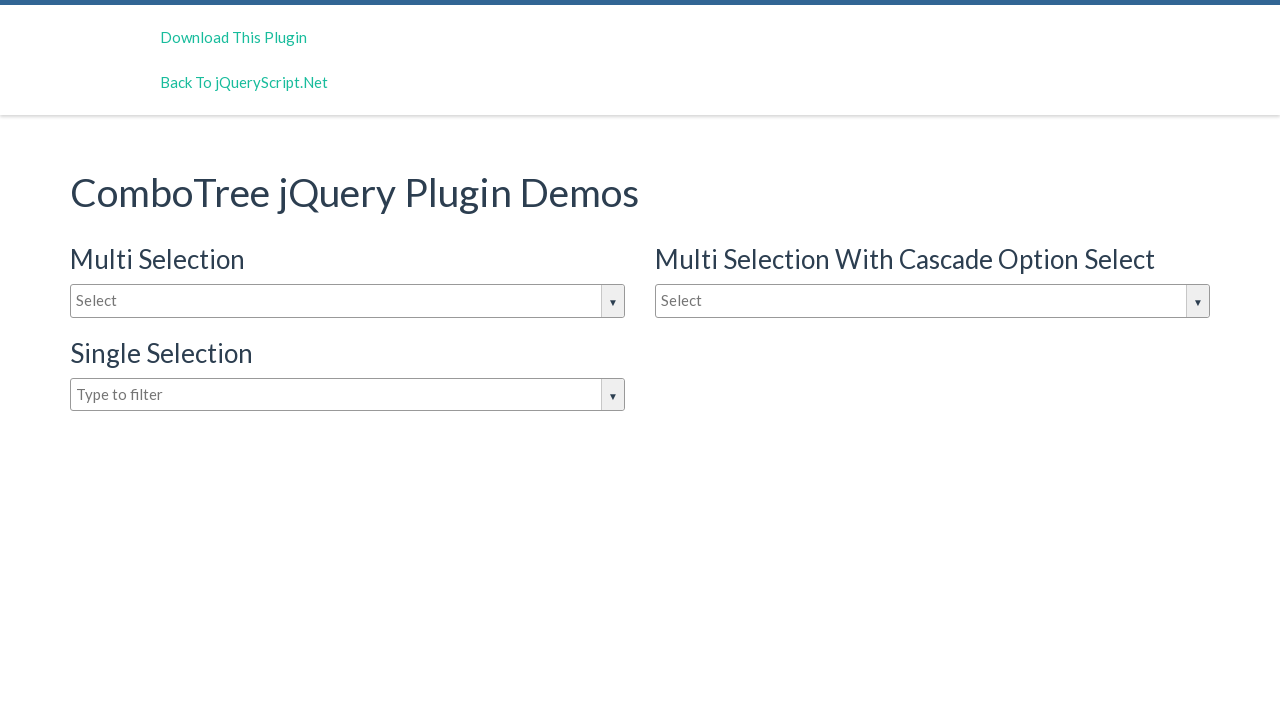

Clicked on combo tree input box to open dropdown at (348, 301) on input#justAnInputBox
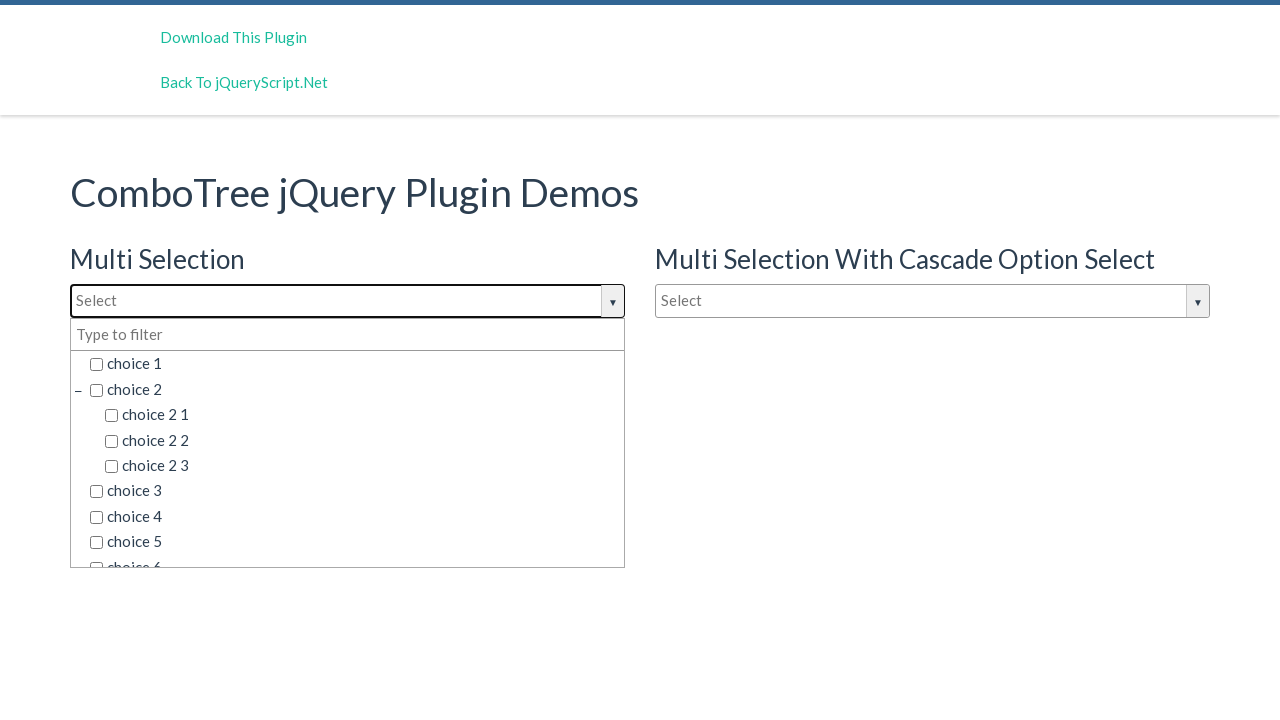

Dropdown options became visible
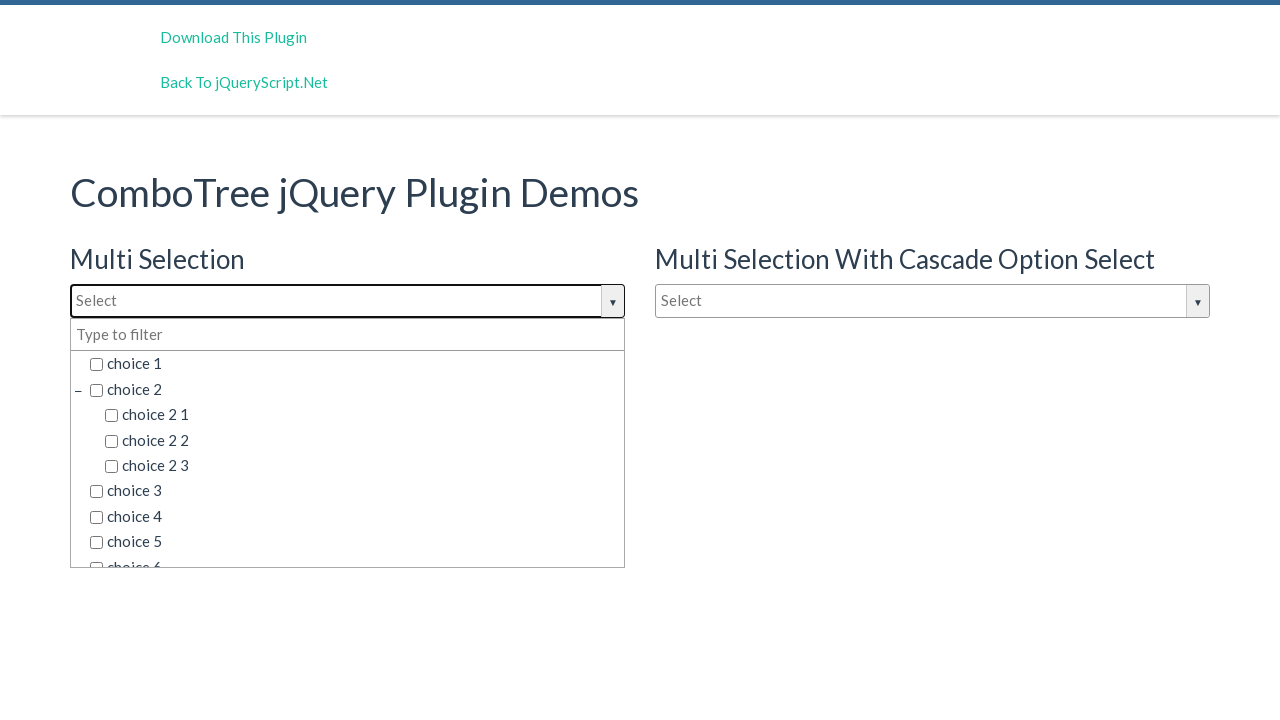

Selected 'choice 2 2' option from dropdown at (362, 440) on span.comboTreeItemTitle >> nth=3
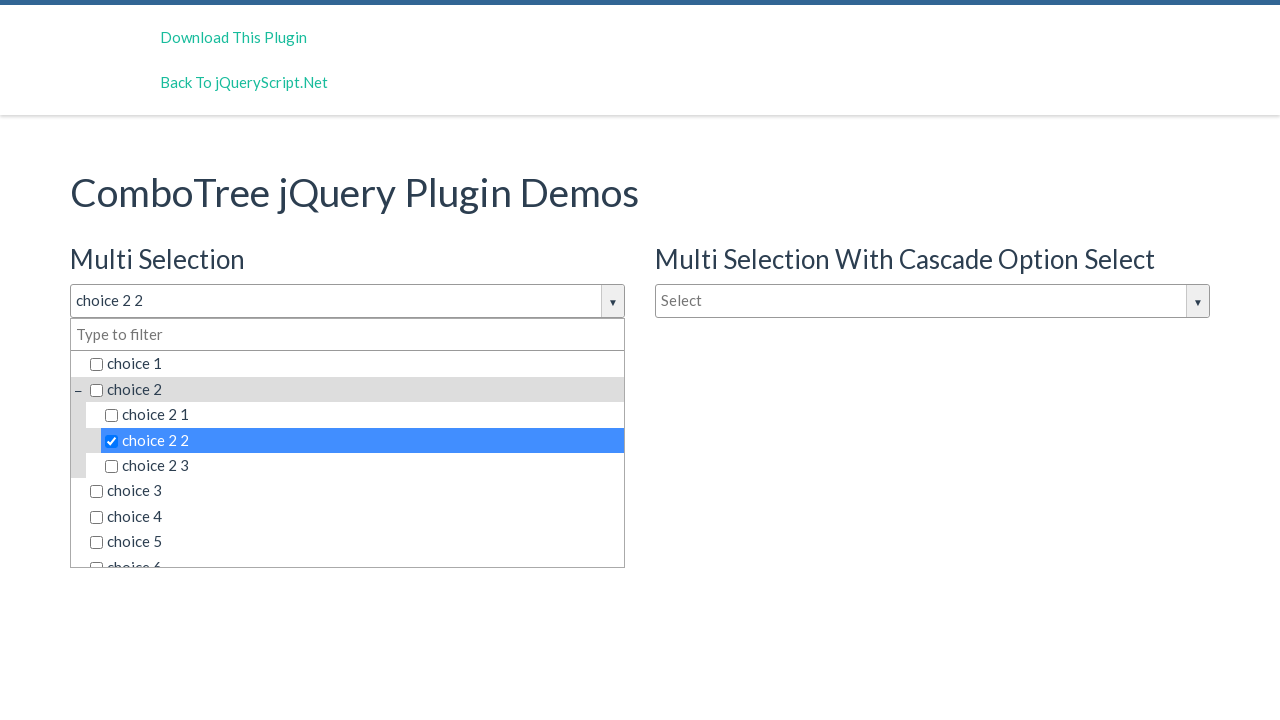

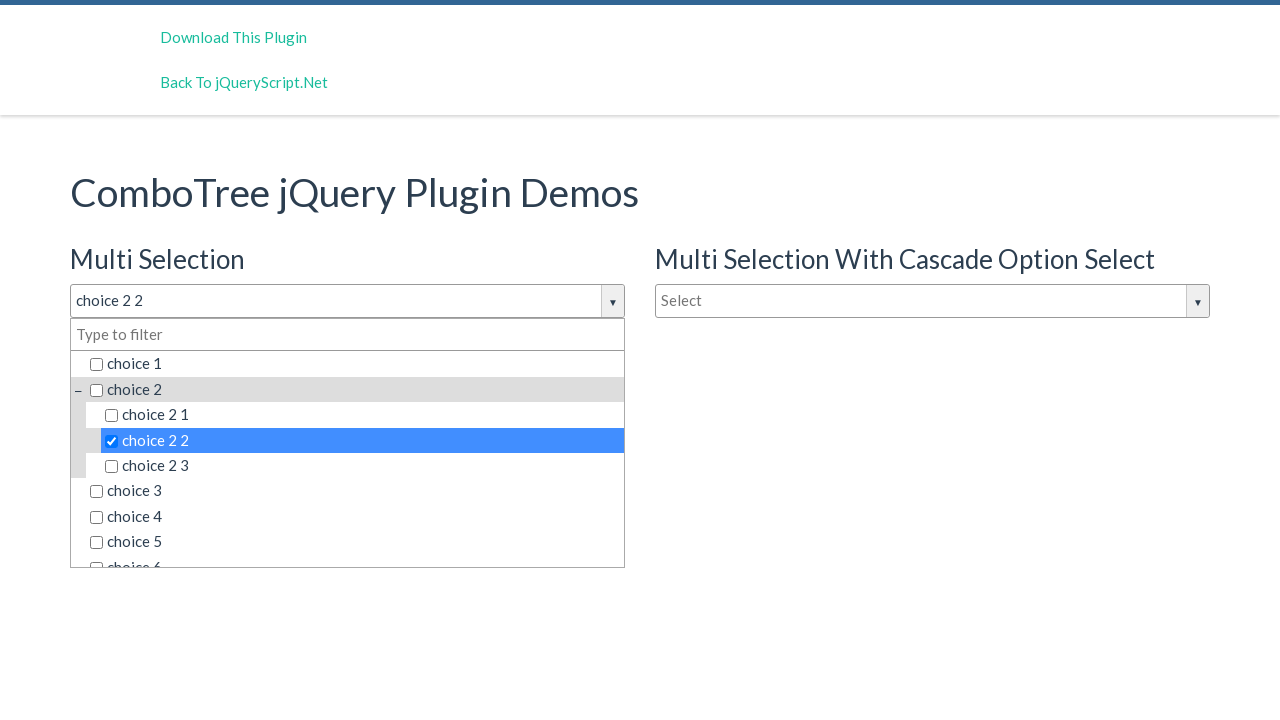